Tests unchecking a completed todo item to mark it as incomplete

Starting URL: https://demo.playwright.dev/todomvc

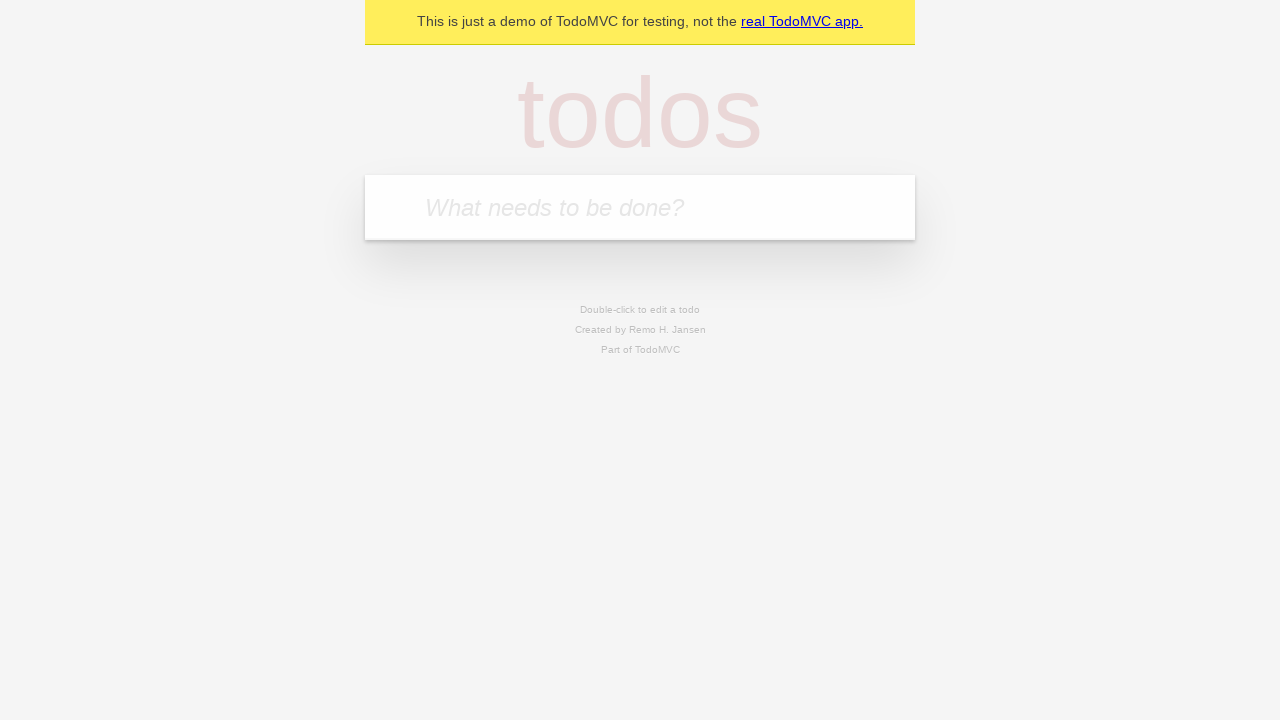

Filled input field with 'buy some cheese' on internal:attr=[placeholder="What needs to be done?"i]
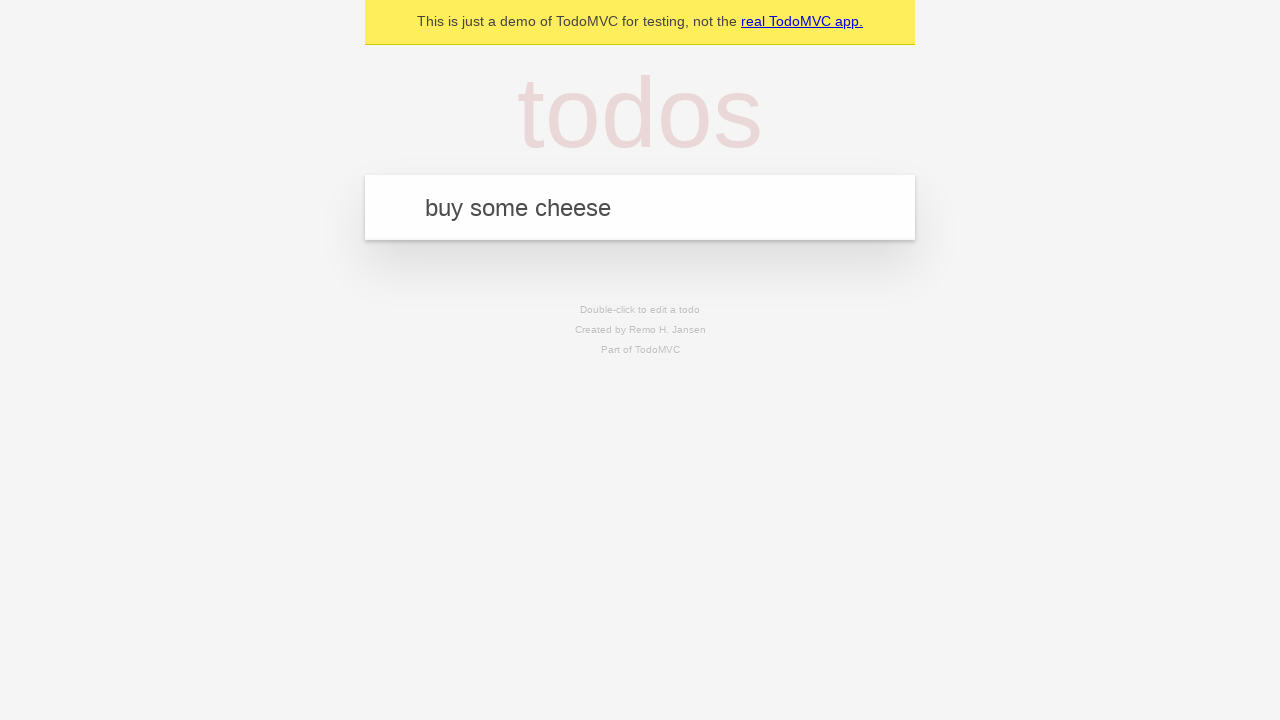

Pressed Enter to create first todo item on internal:attr=[placeholder="What needs to be done?"i]
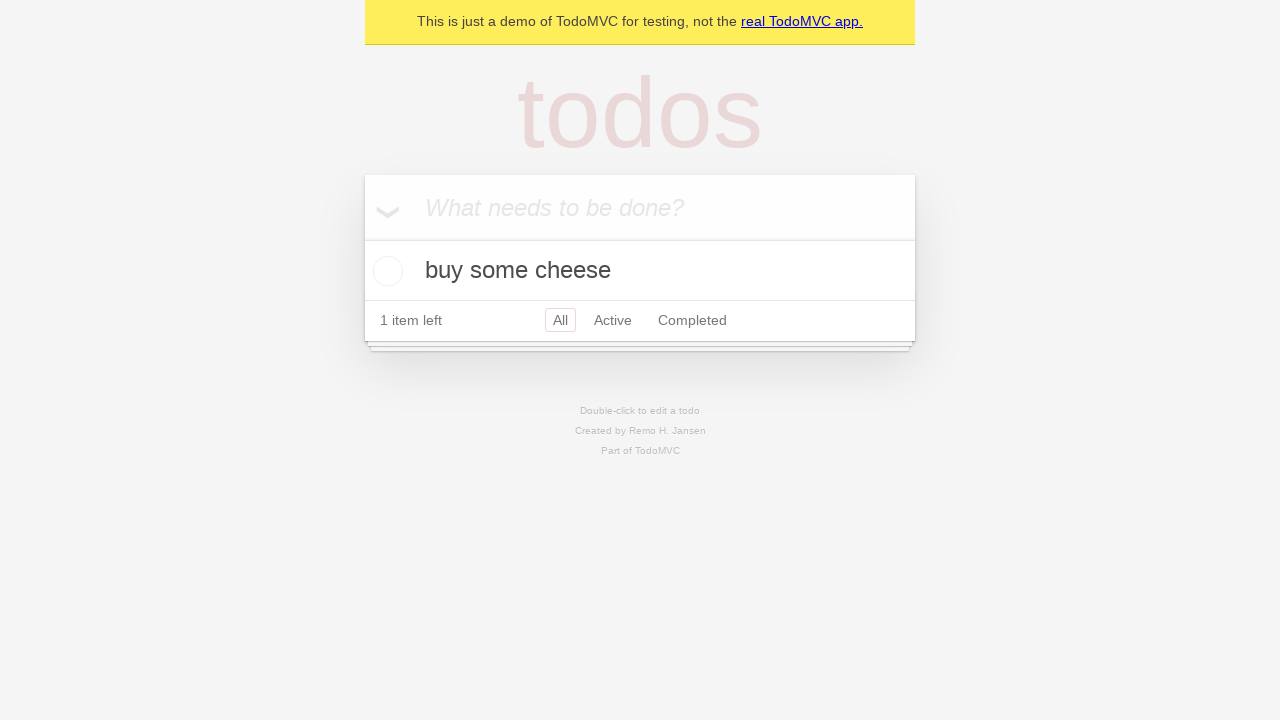

Filled input field with 'feed the cat' on internal:attr=[placeholder="What needs to be done?"i]
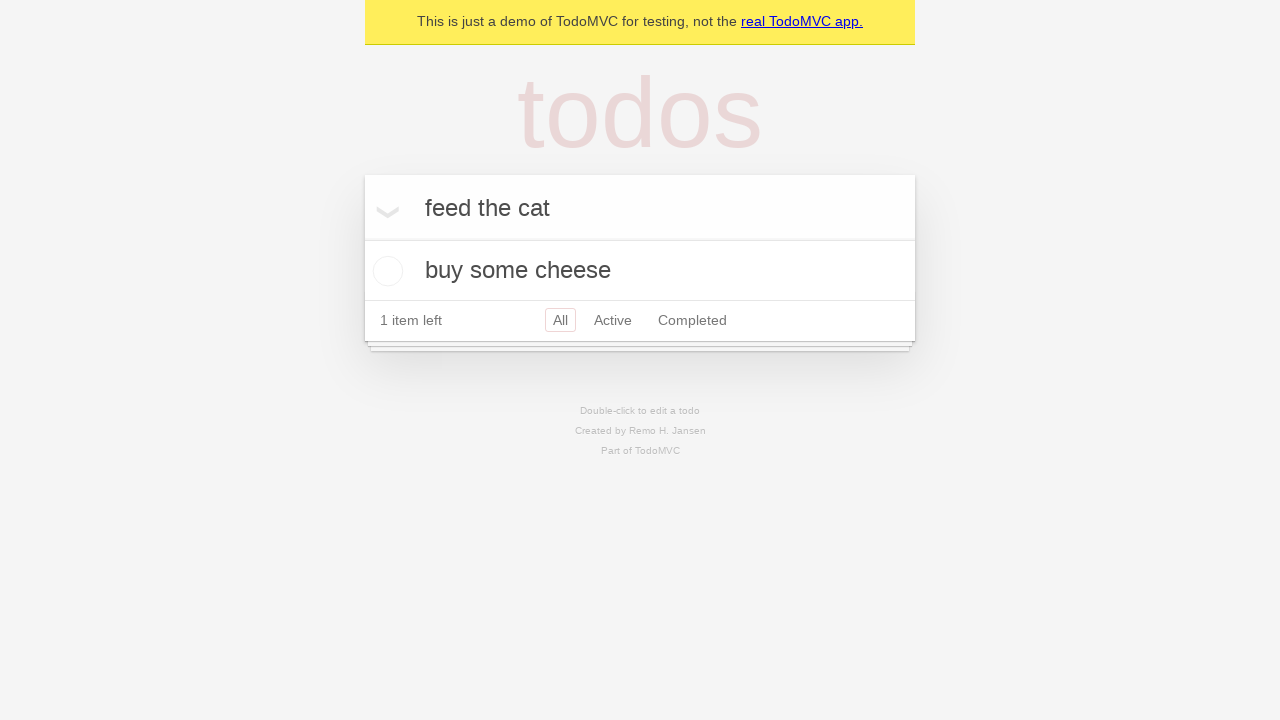

Pressed Enter to create second todo item on internal:attr=[placeholder="What needs to be done?"i]
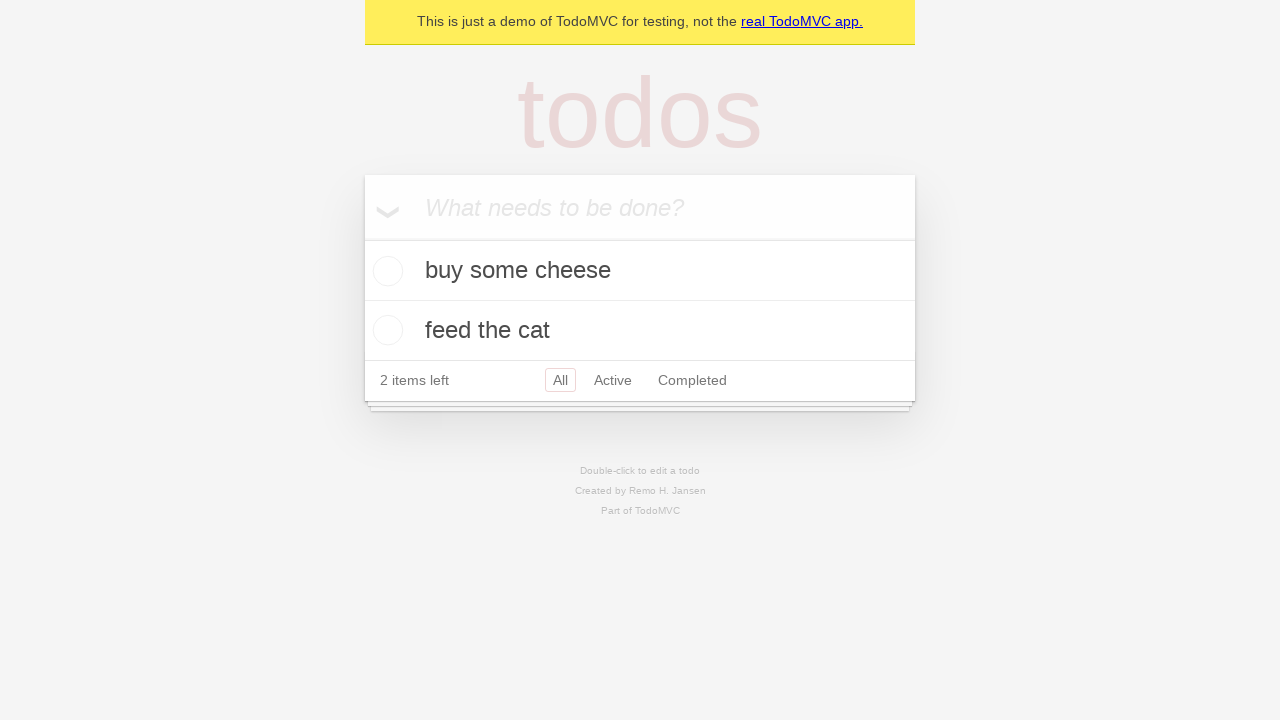

Checked first todo item to mark as complete at (385, 271) on internal:testid=[data-testid="todo-item"s] >> nth=0 >> internal:role=checkbox
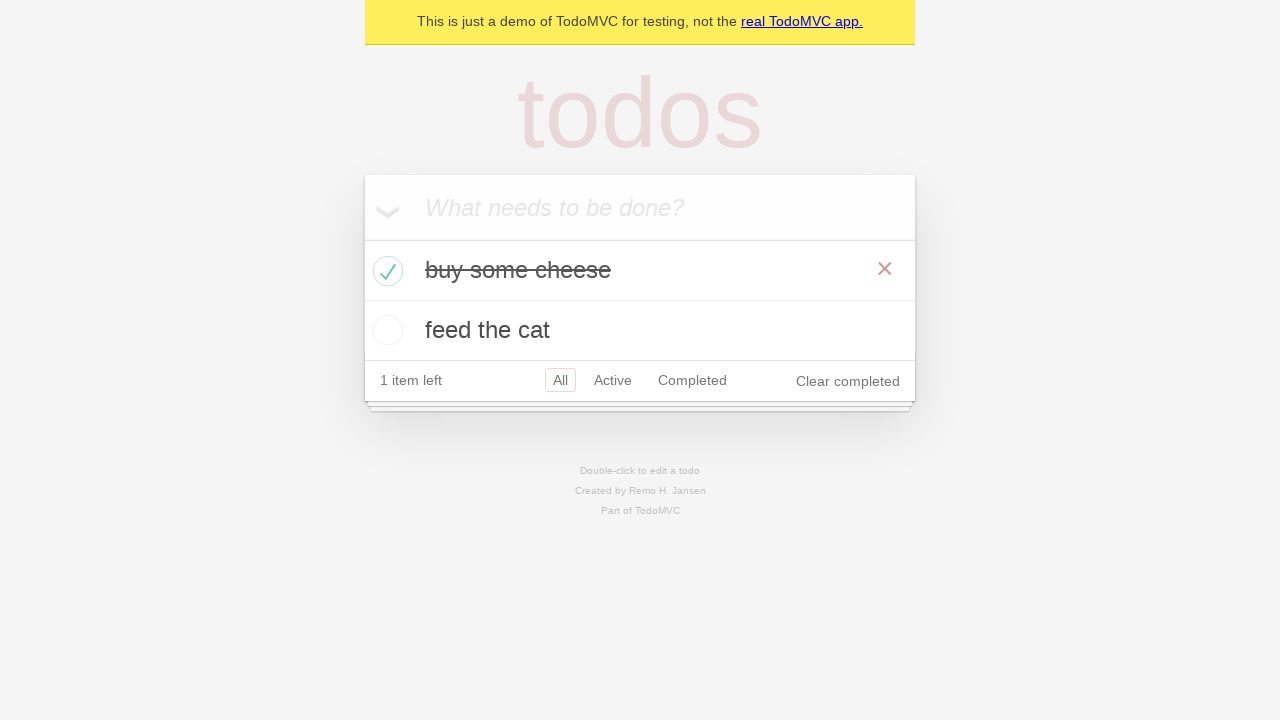

Unchecked first todo item to mark as incomplete at (385, 271) on internal:testid=[data-testid="todo-item"s] >> nth=0 >> internal:role=checkbox
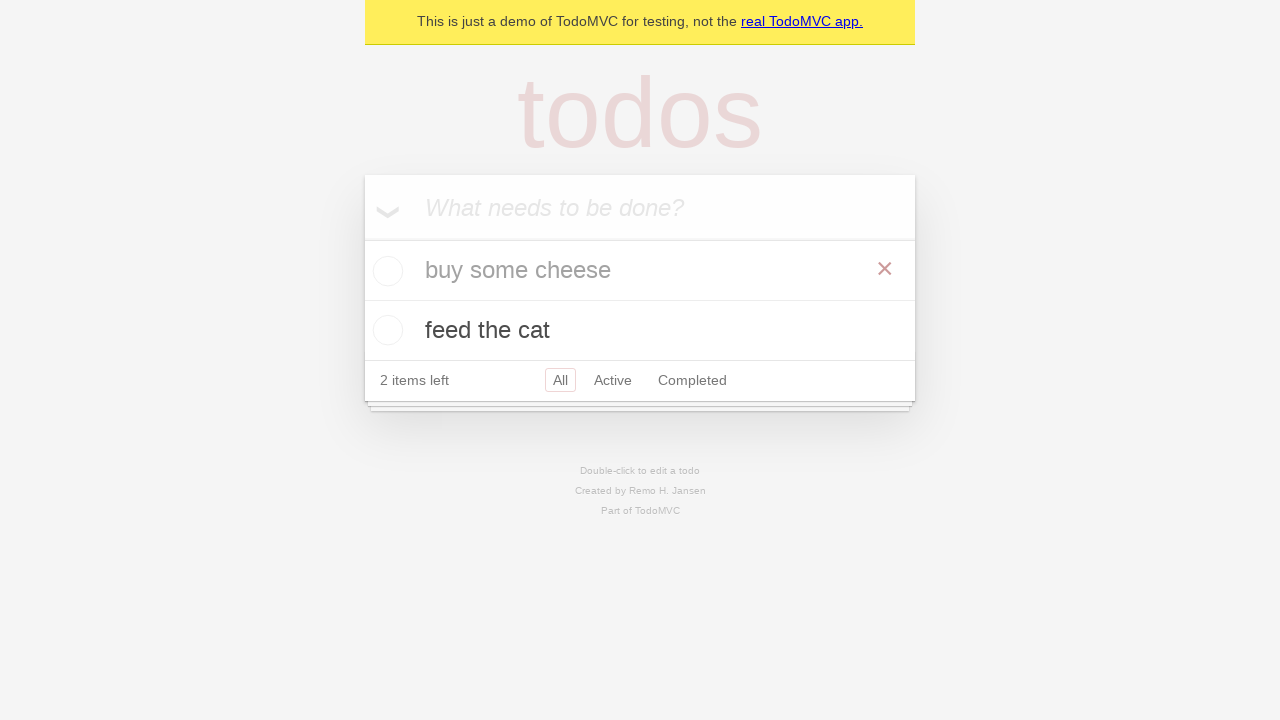

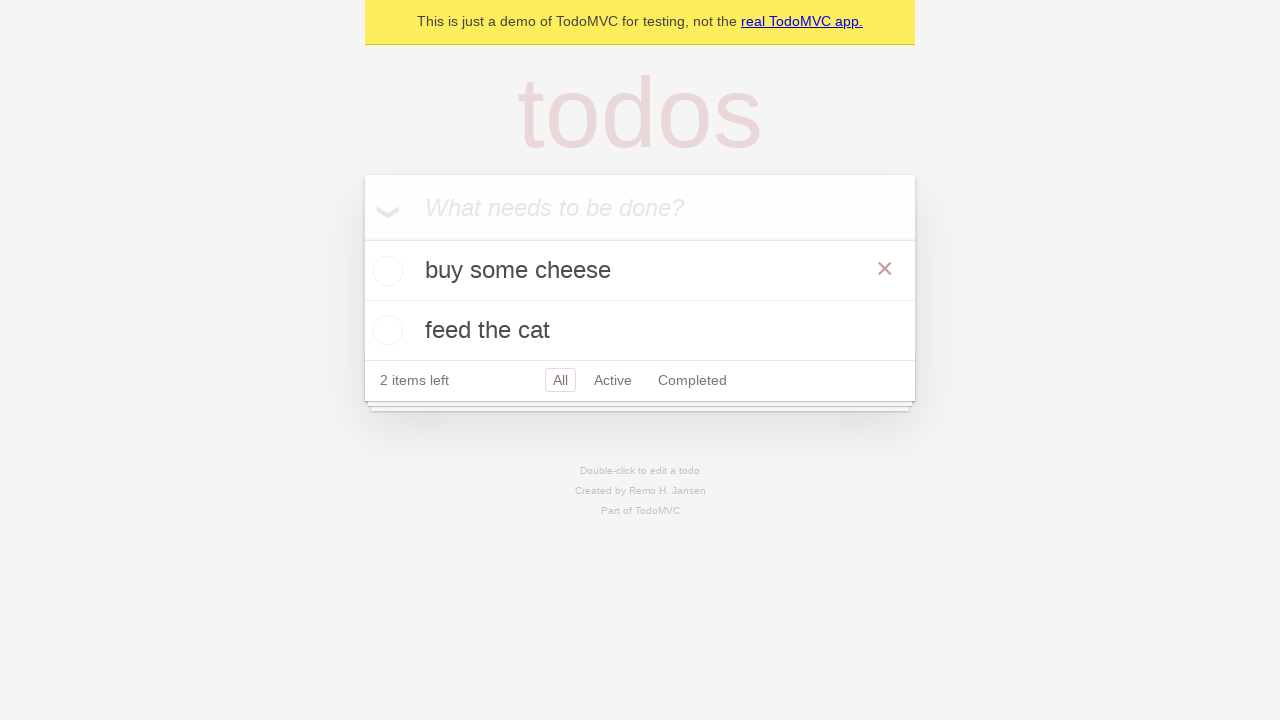